Tests editing a task name on the All filter view

Starting URL: https://todomvc4tasj.herokuapp.com

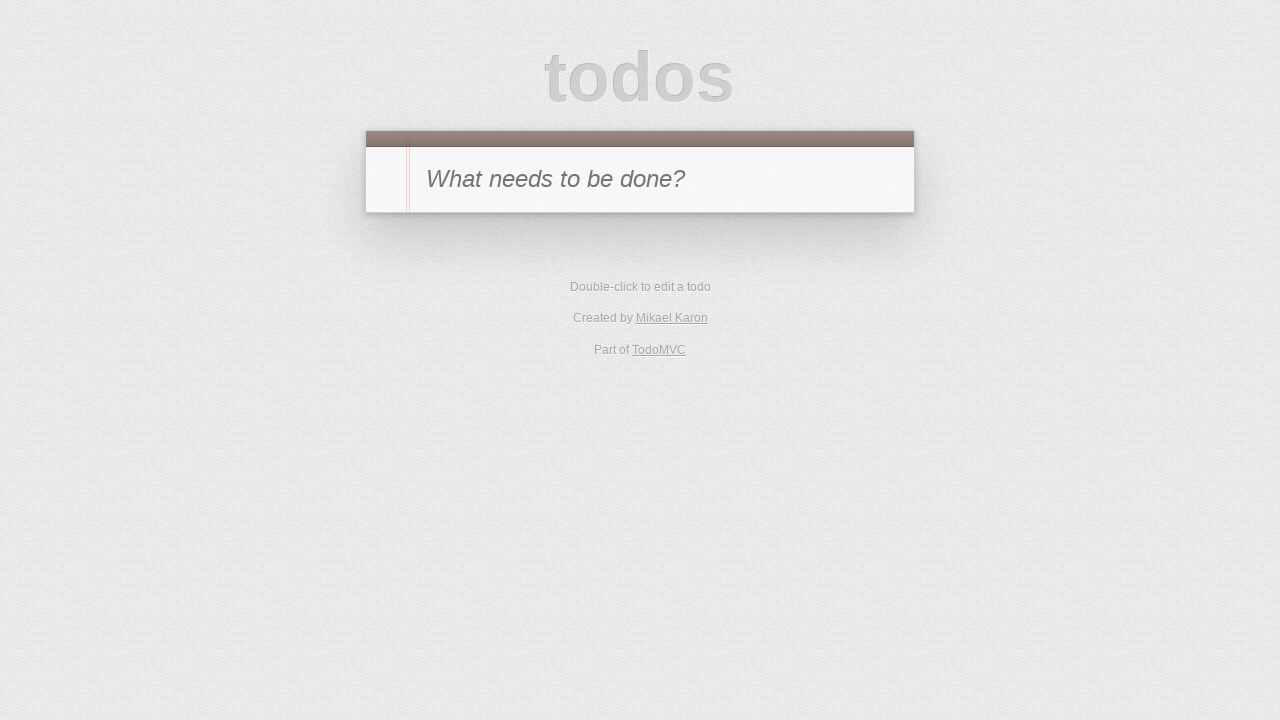

Filled new todo input with '1' on #new-todo
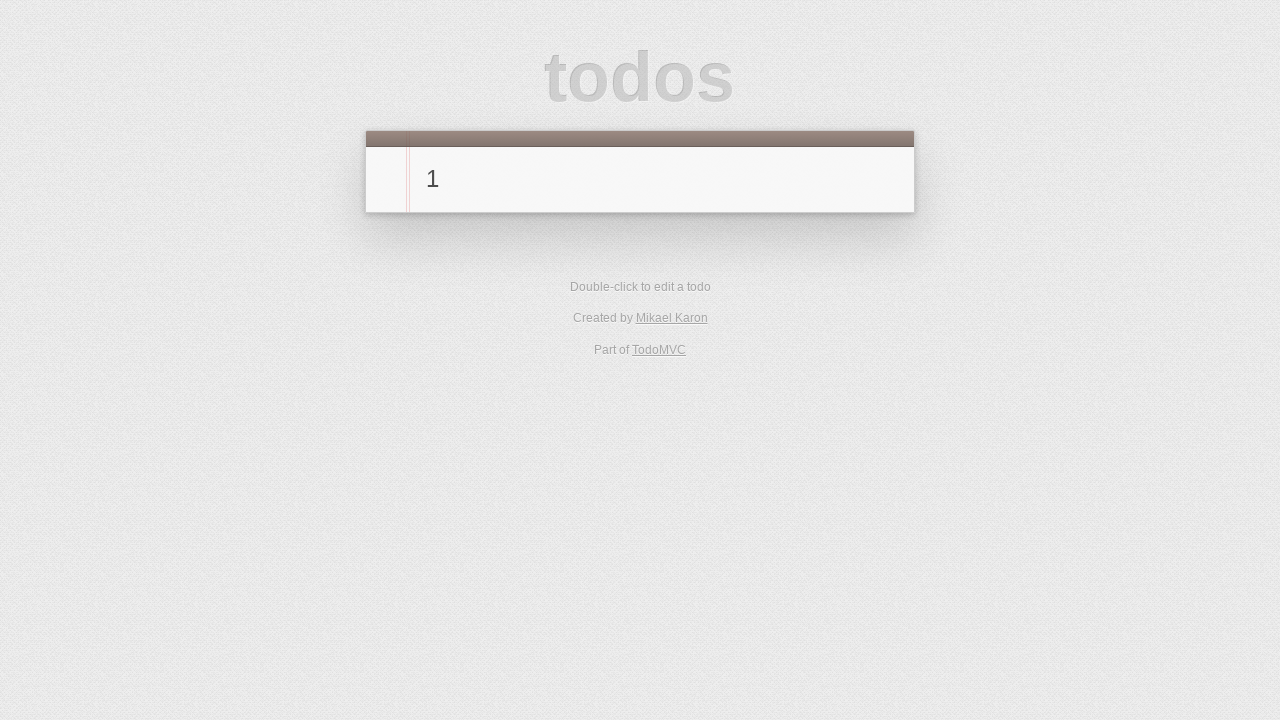

Pressed Enter to create task on #new-todo
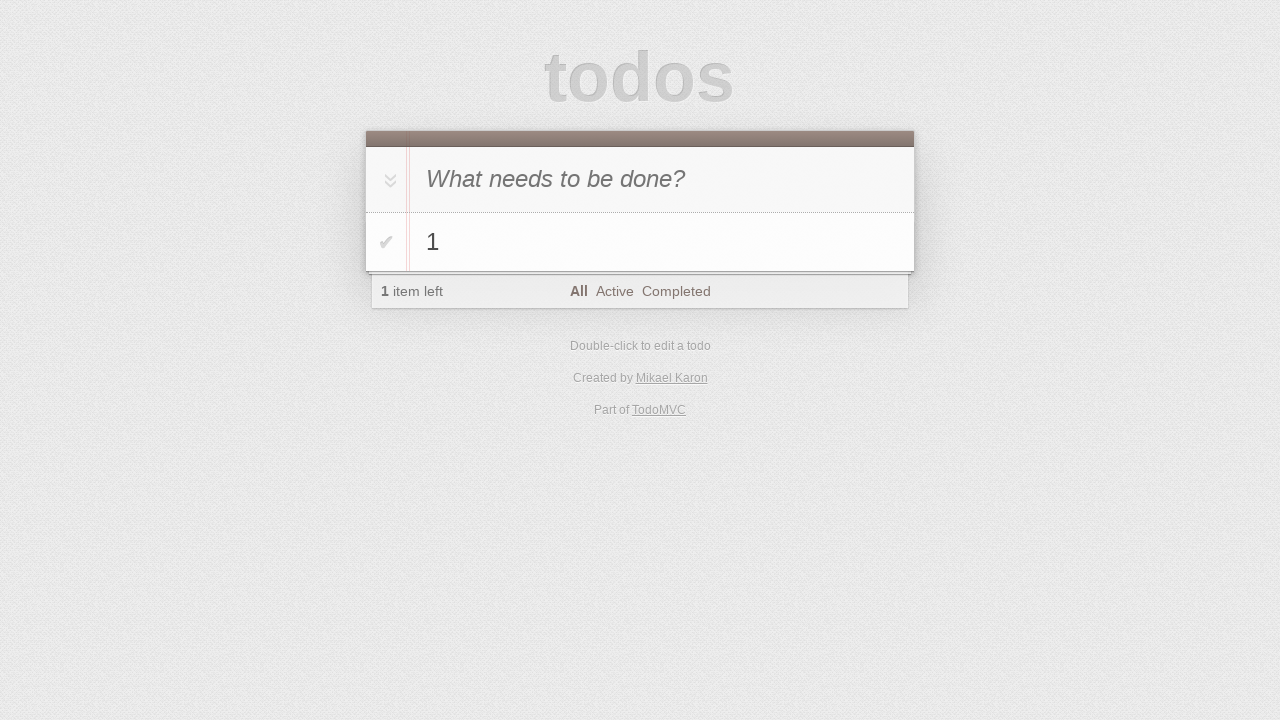

Double-clicked task label to enter edit mode at (662, 242) on #todo-list > li:has-text('1') label
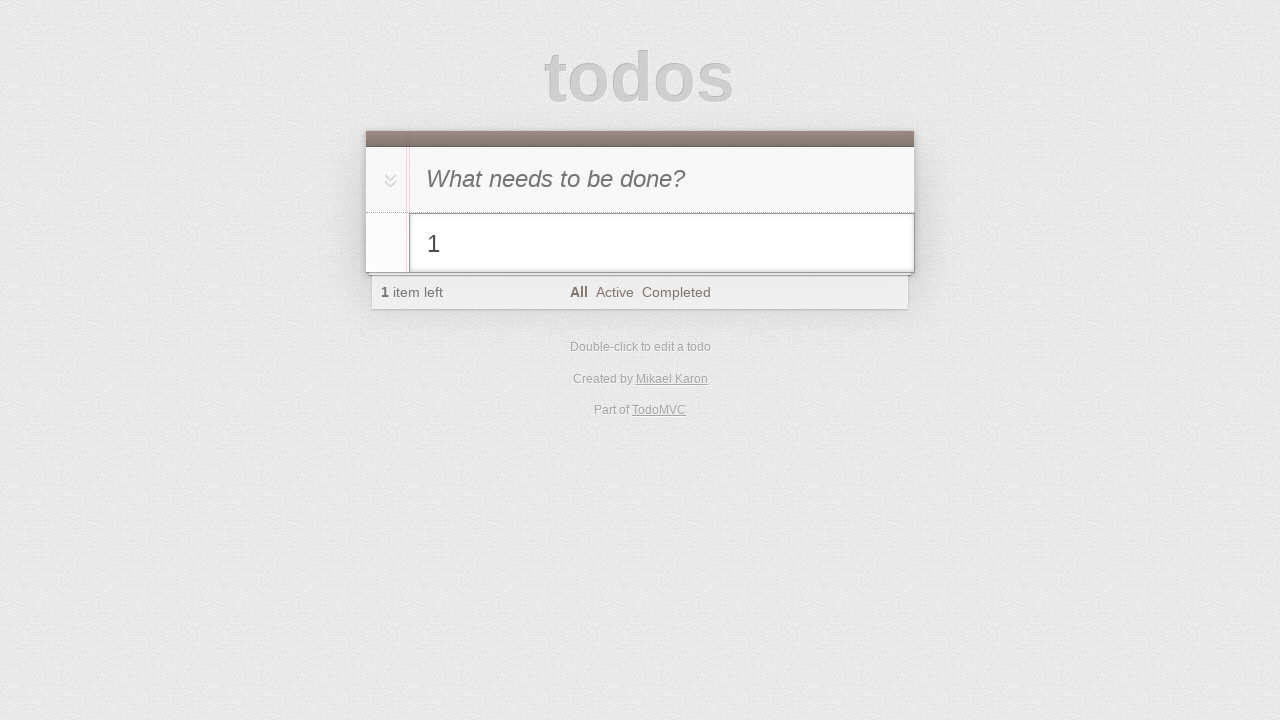

Filled edit field with '2' on #todo-list > li.editing .edit
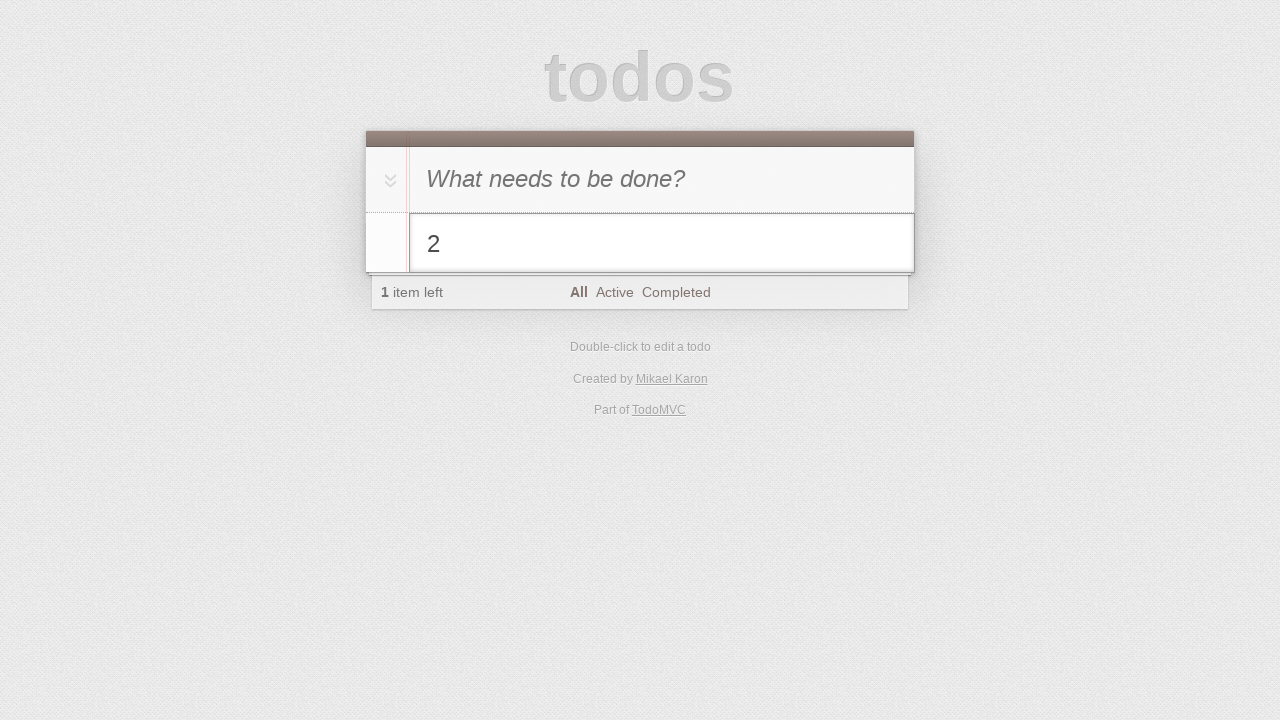

Pressed Enter to save edited task on #todo-list > li.editing .edit
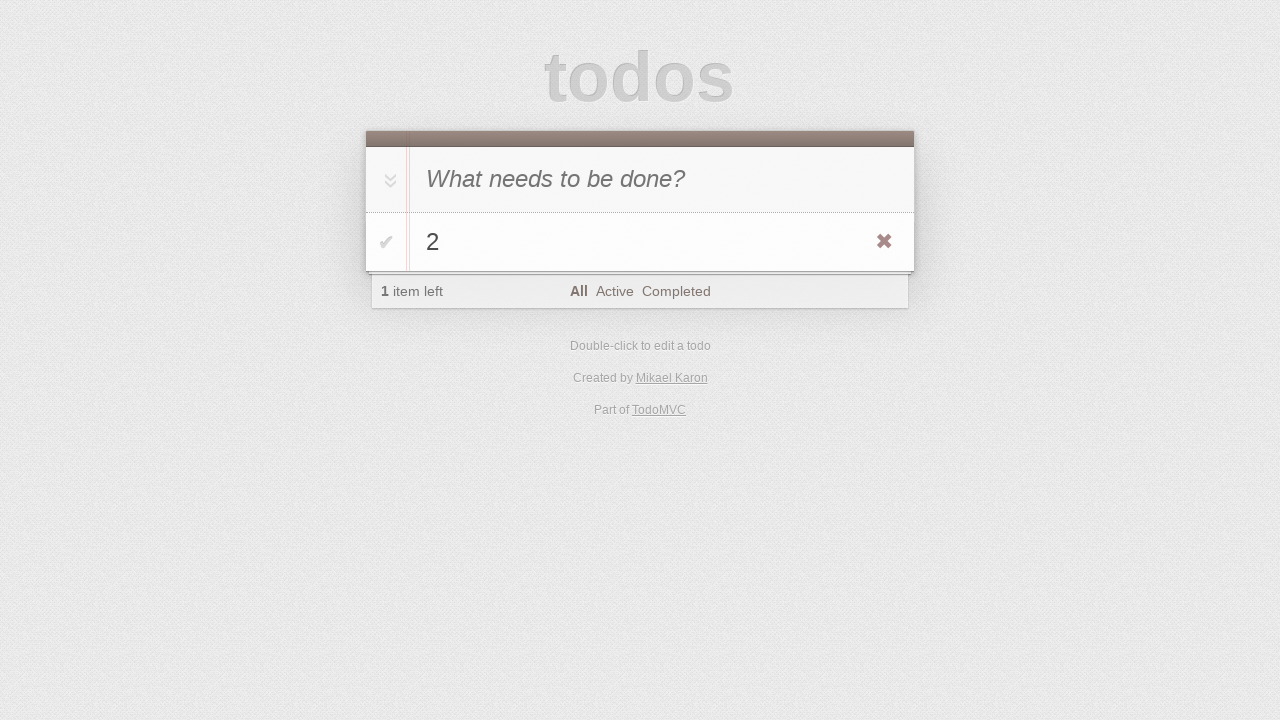

Verified todo count displays '1'
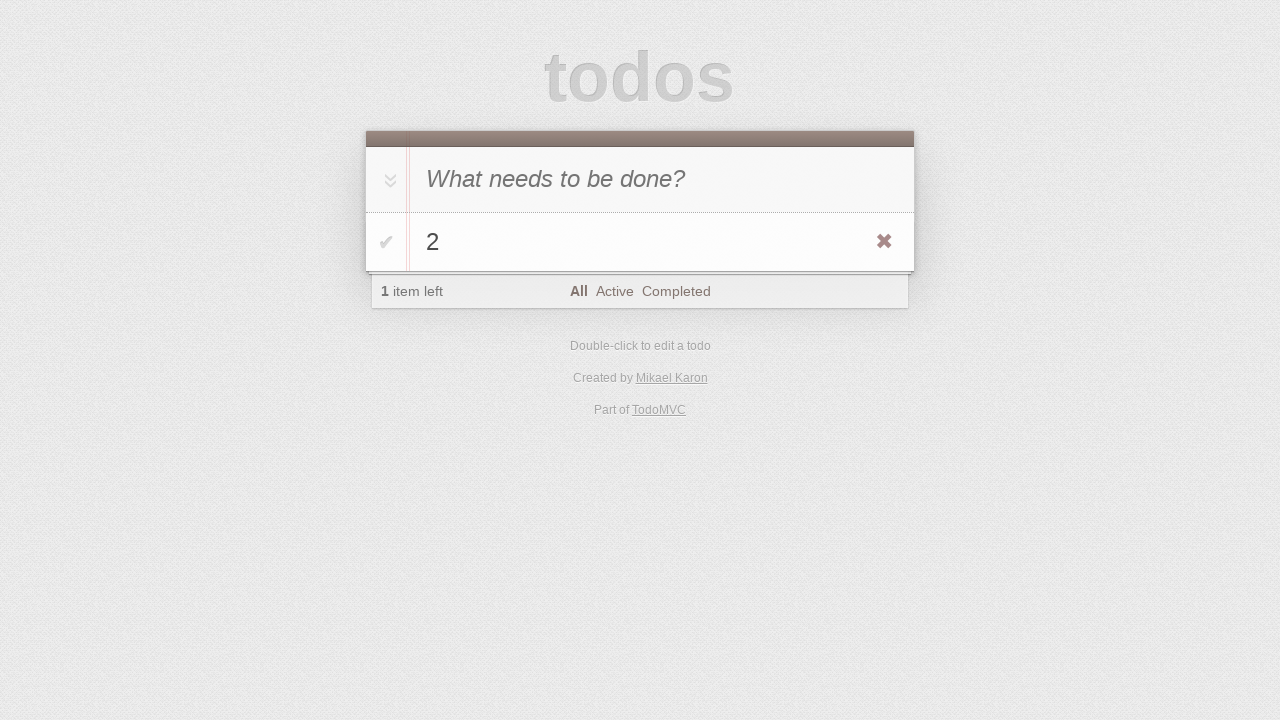

Verified task text updated to '2'
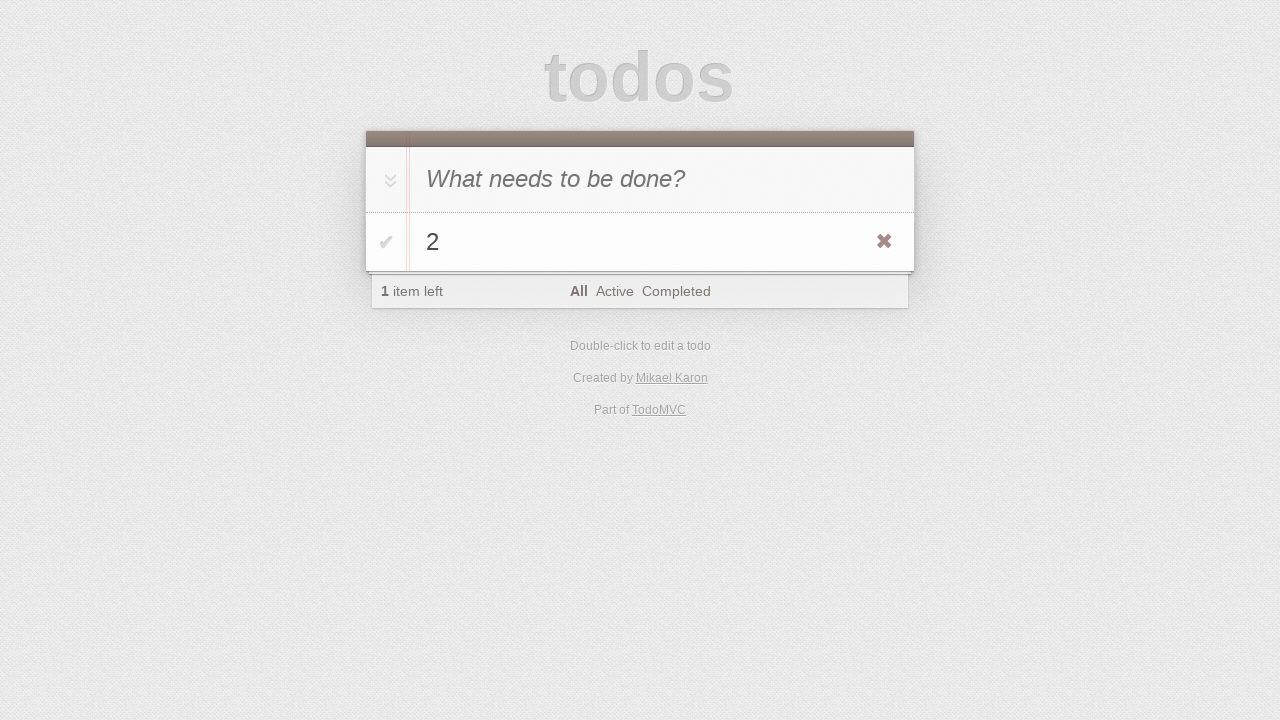

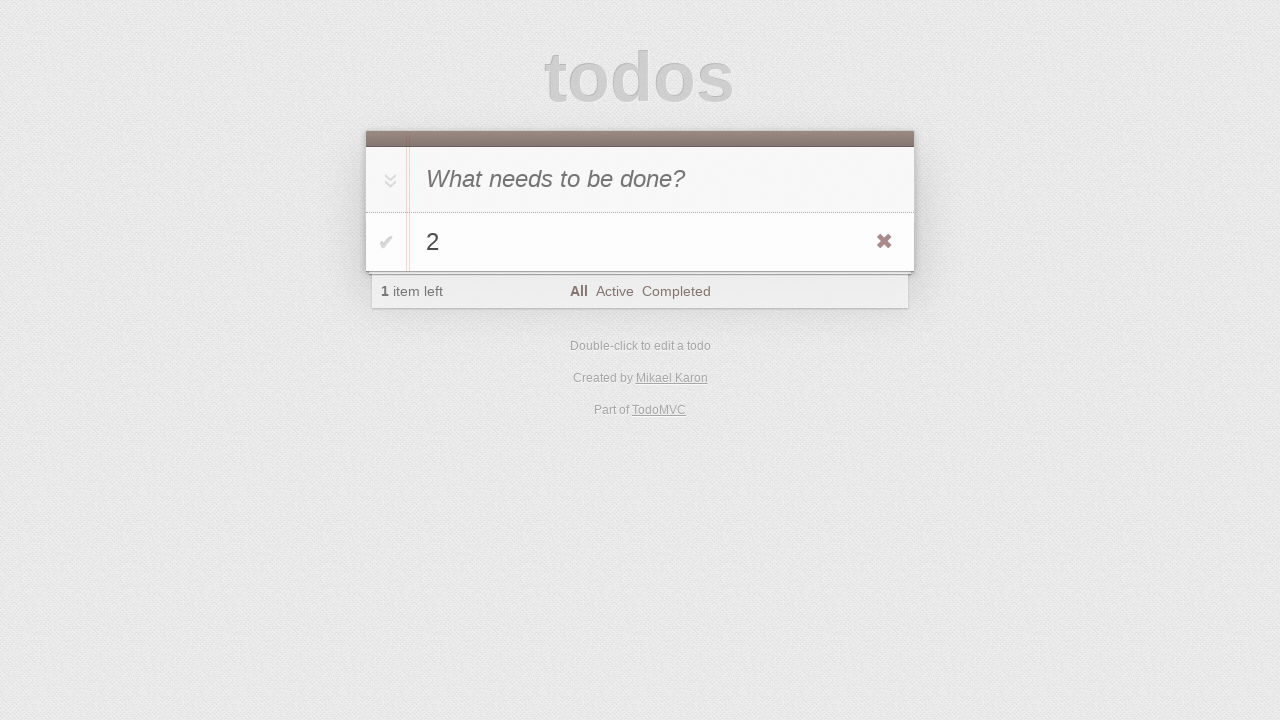